Tests various form controls including checkboxes, radio buttons, and passenger count dropdown on a flight booking practice page

Starting URL: https://rahulshettyacademy.com/dropdownsPractise/

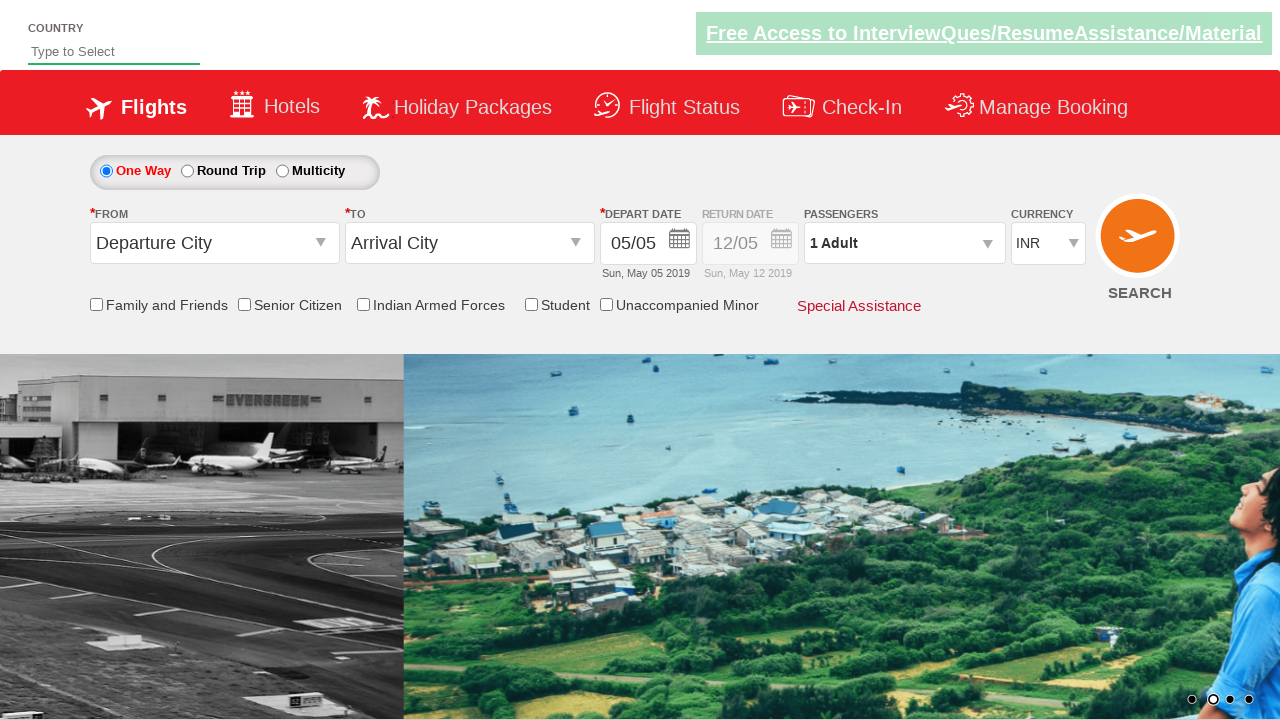

Verified Senior Citizen checkbox is initially unchecked
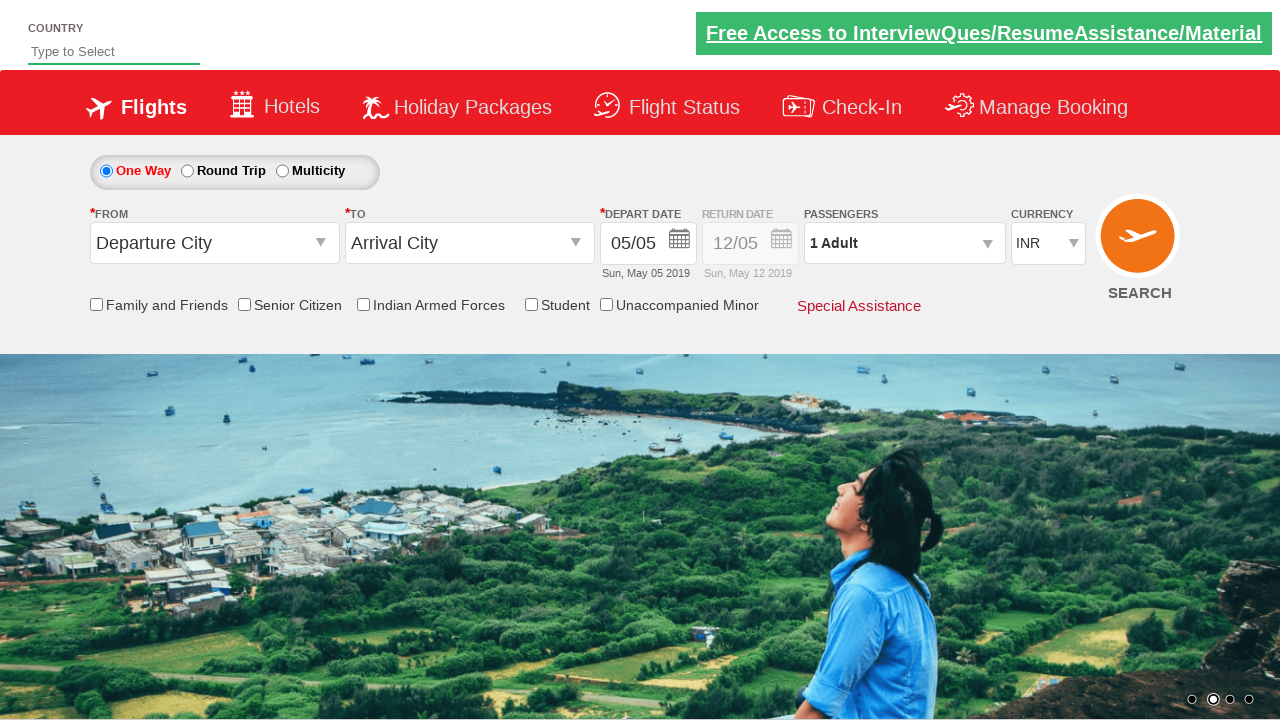

Clicked Senior Citizen checkbox at (244, 304) on input[id*='SeniorCitizenDiscount']
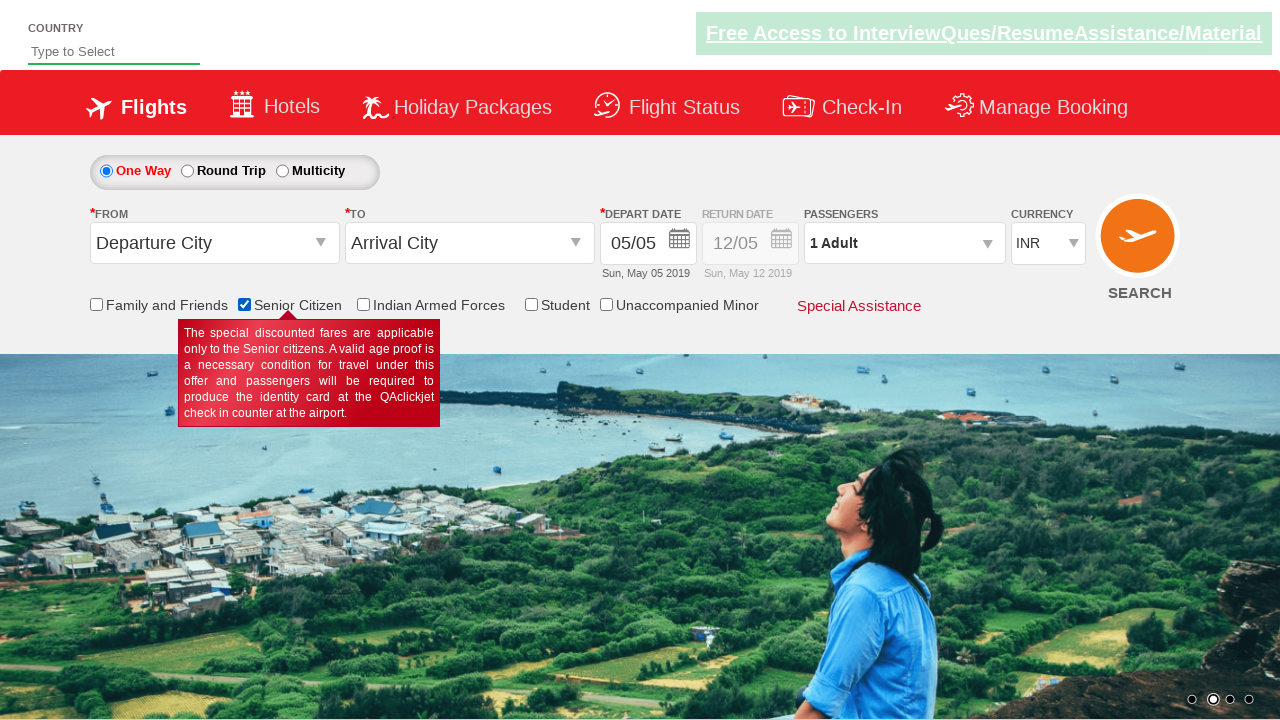

Verified Senior Citizen checkbox is now checked
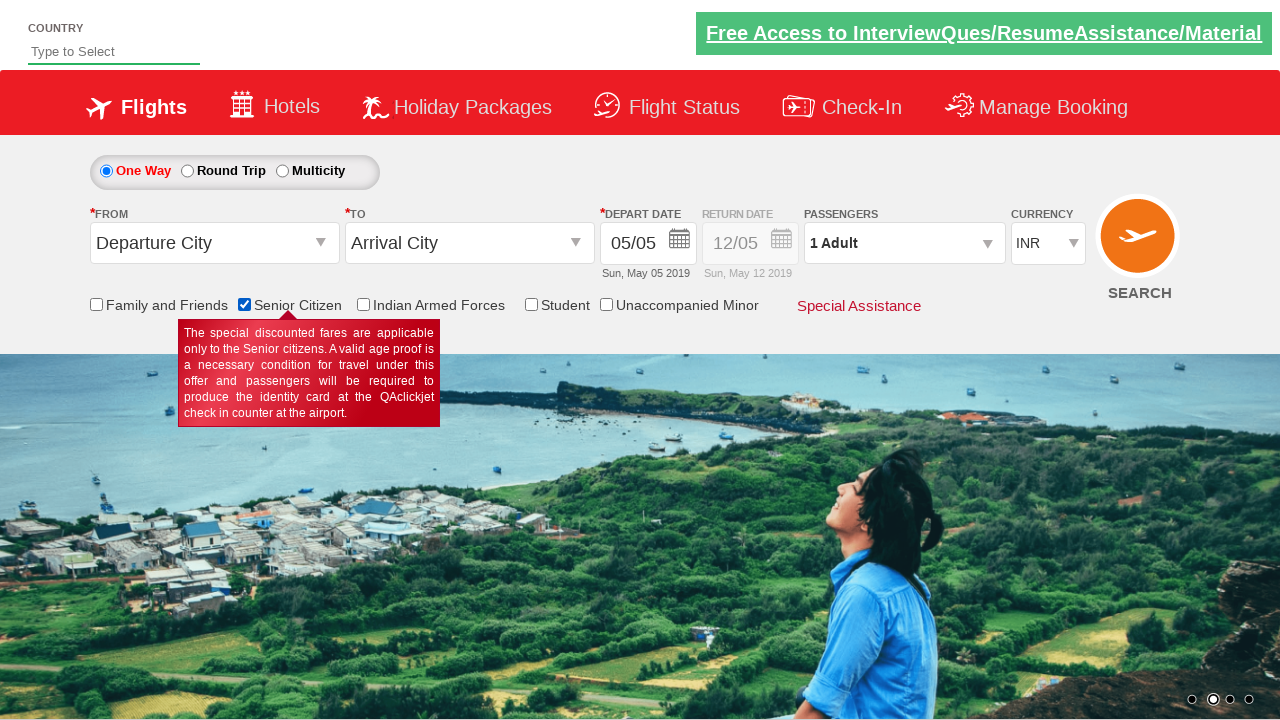

Counted total checkboxes on page: 6
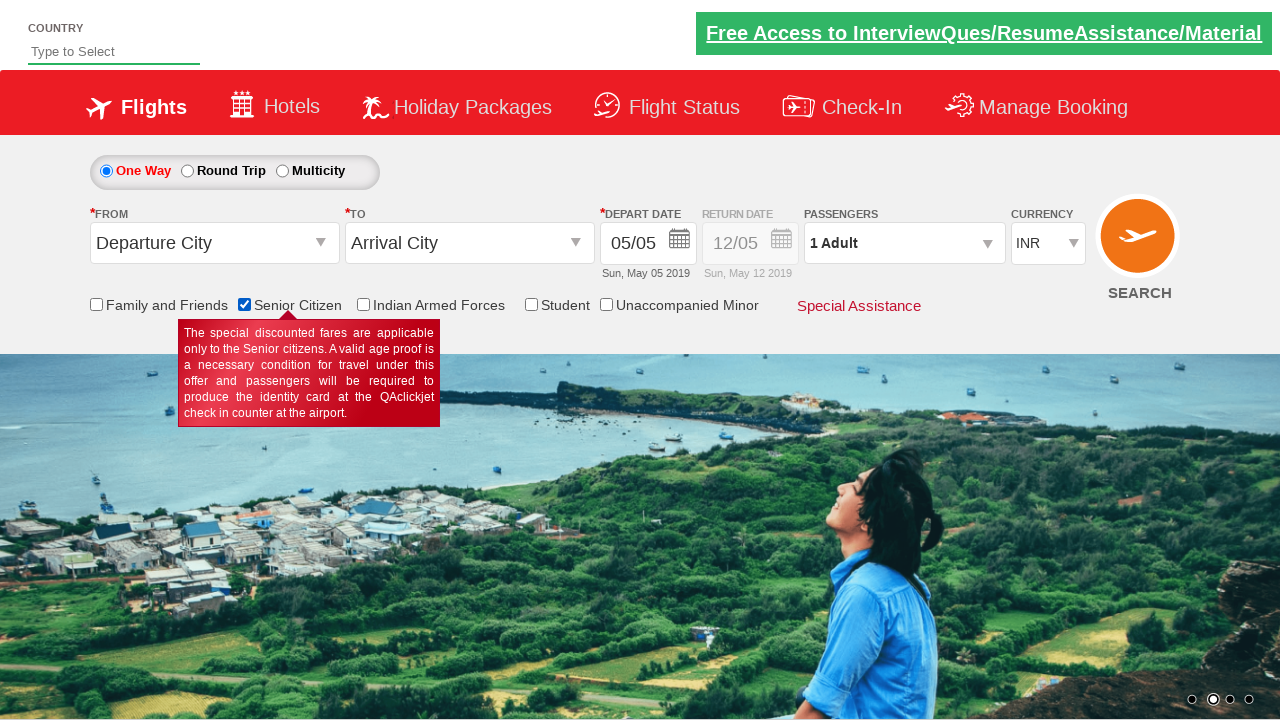

Checked return date calendar initial state: False
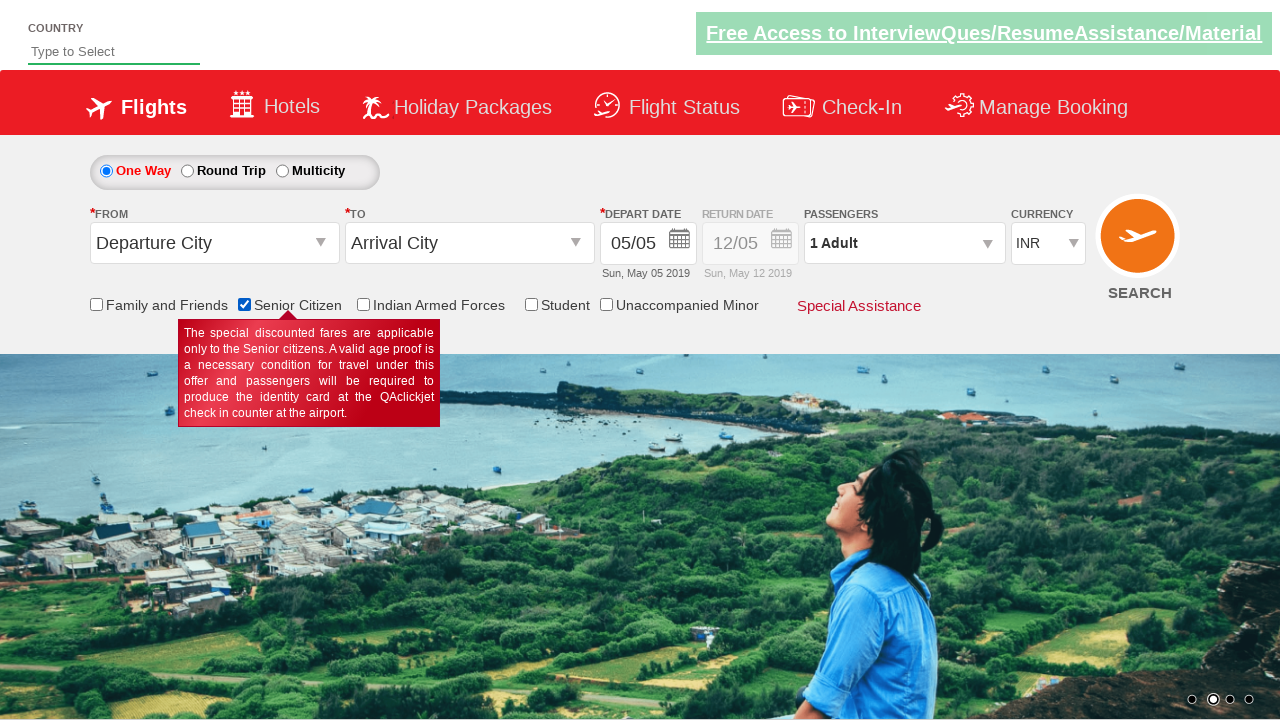

Clicked Round Trip radio button at (187, 171) on #ctl00_mainContent_rbtnl_Trip_1
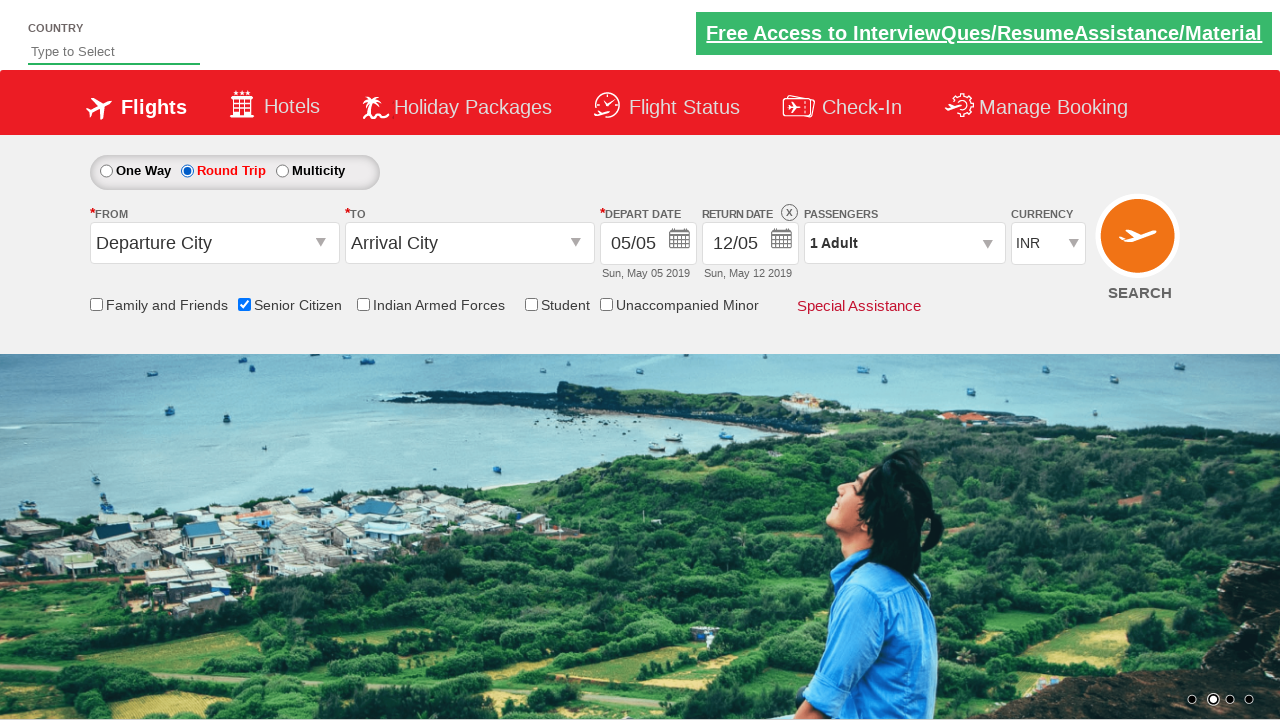

Verified return date calendar is now enabled: False
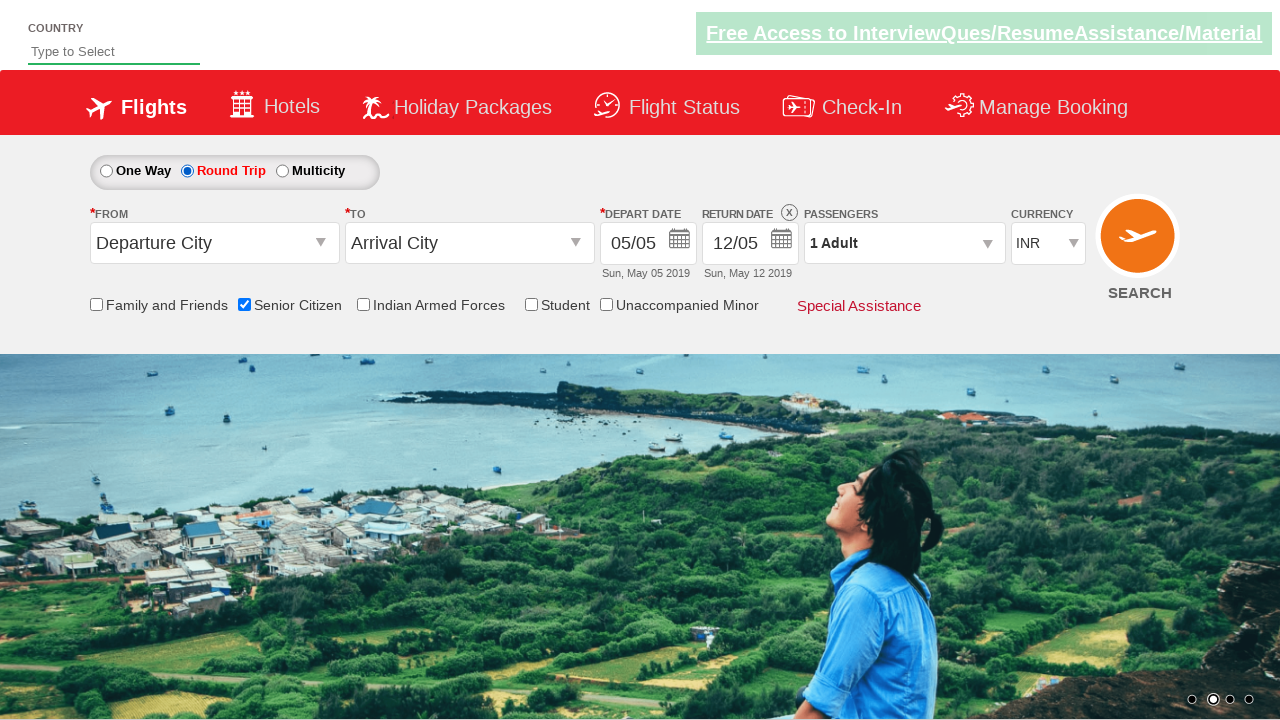

Checked return date calendar style attribute
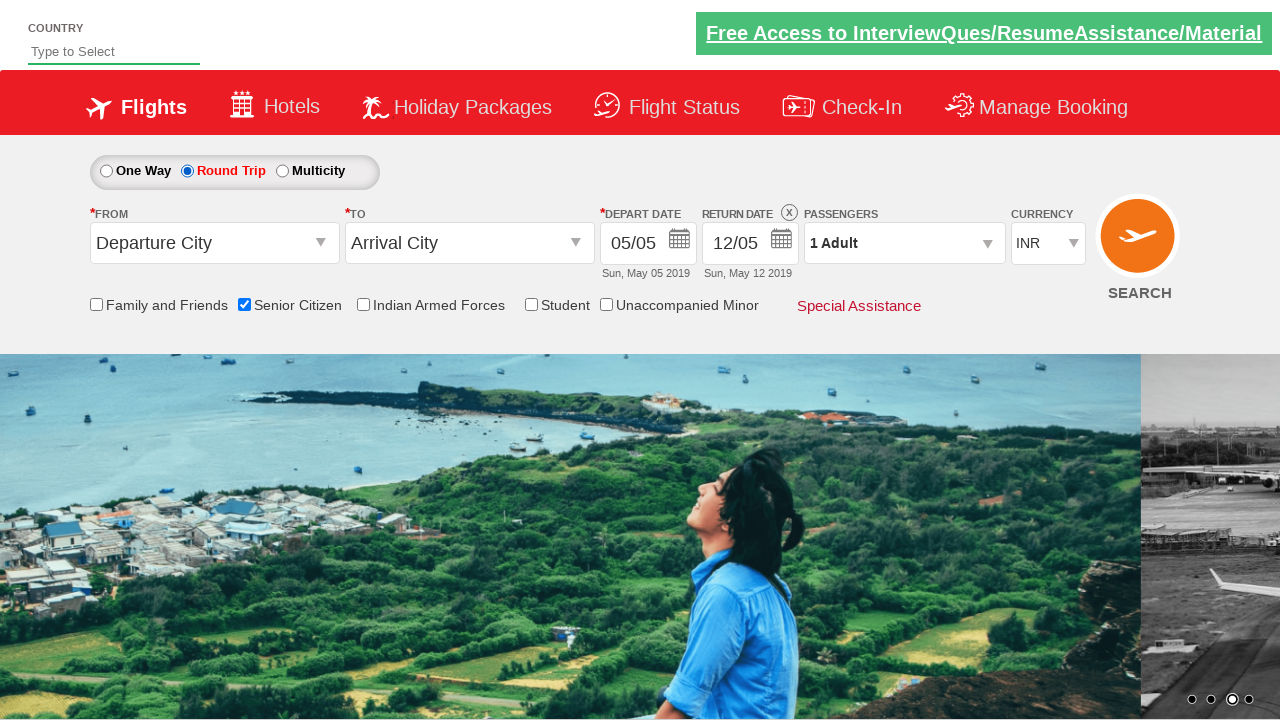

Clicked passenger dropdown to open at (904, 243) on #divpaxinfo
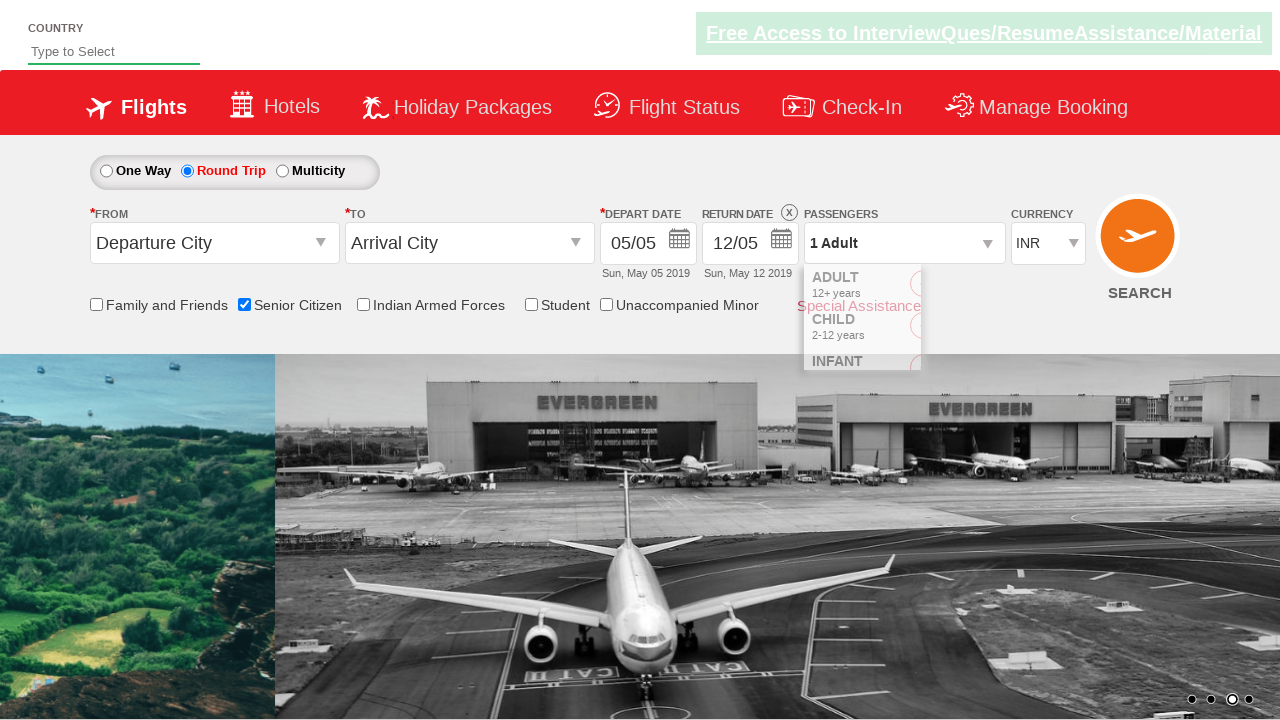

Waited for passenger dropdown to fully open
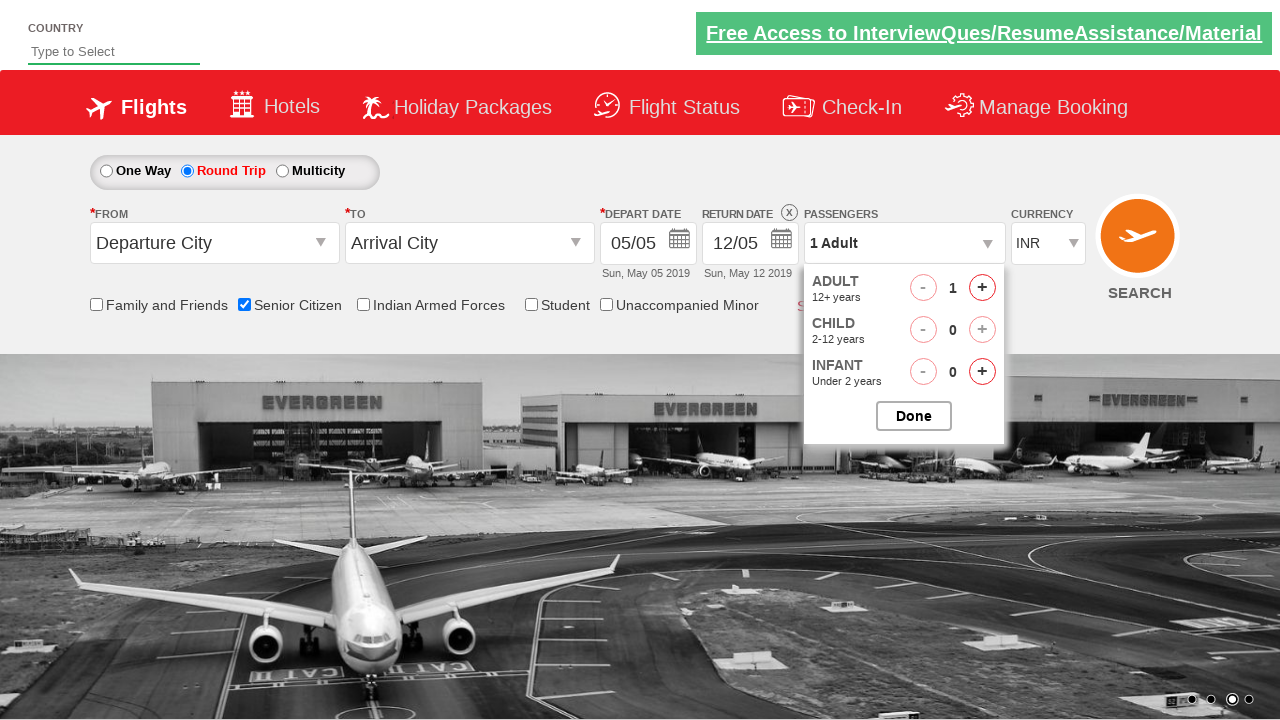

Retrieved initial passenger text: 1 Adult
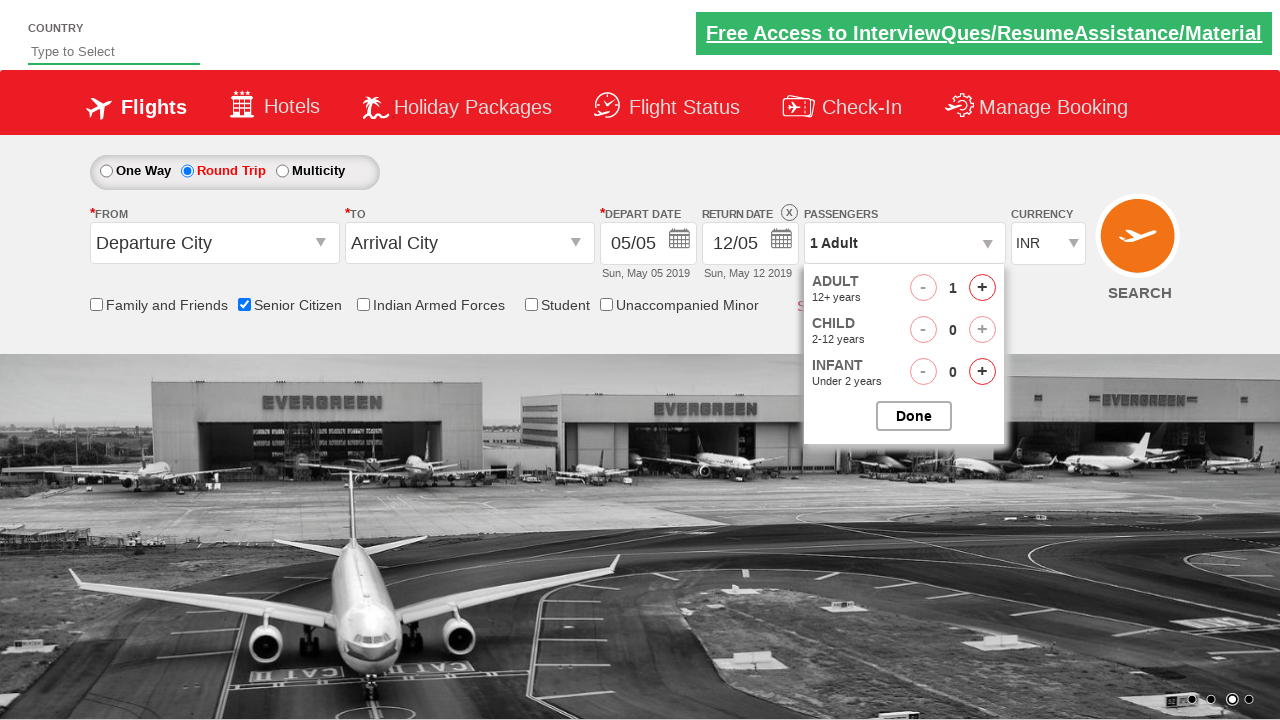

Clicked adult increase button (iteration 1/4) at (982, 288) on #hrefIncAdt
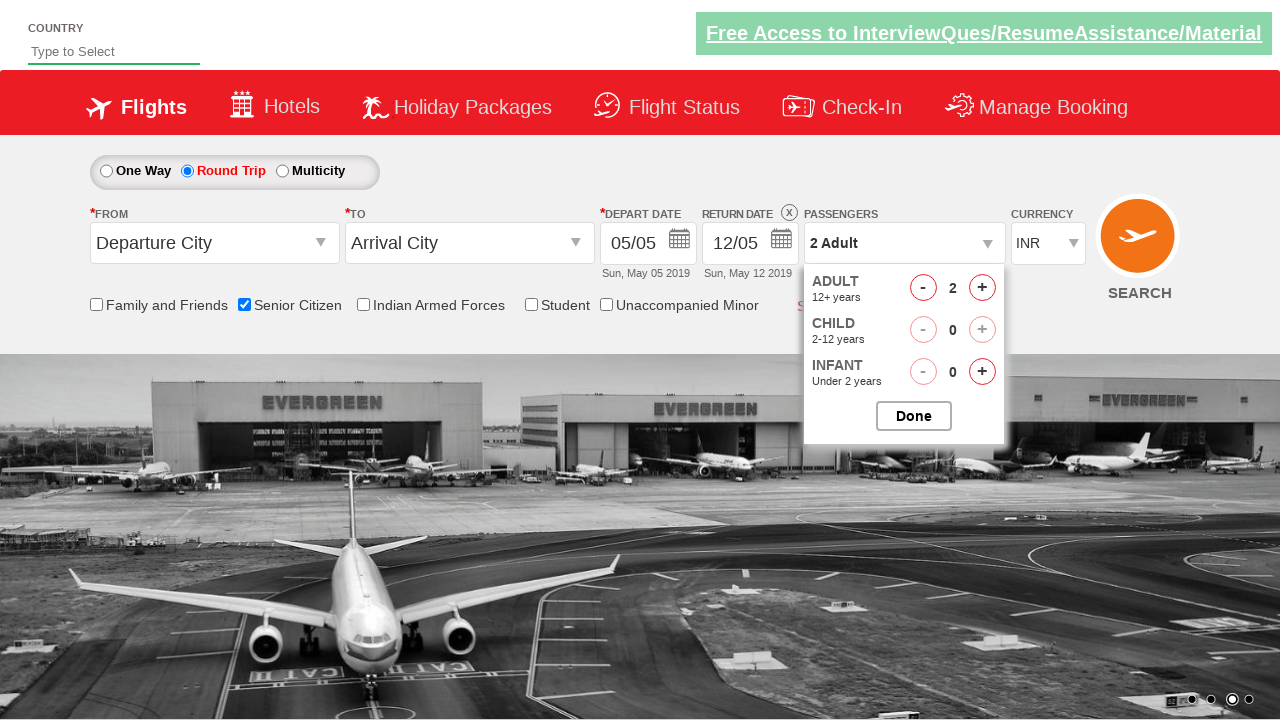

Clicked adult increase button (iteration 2/4) at (982, 288) on #hrefIncAdt
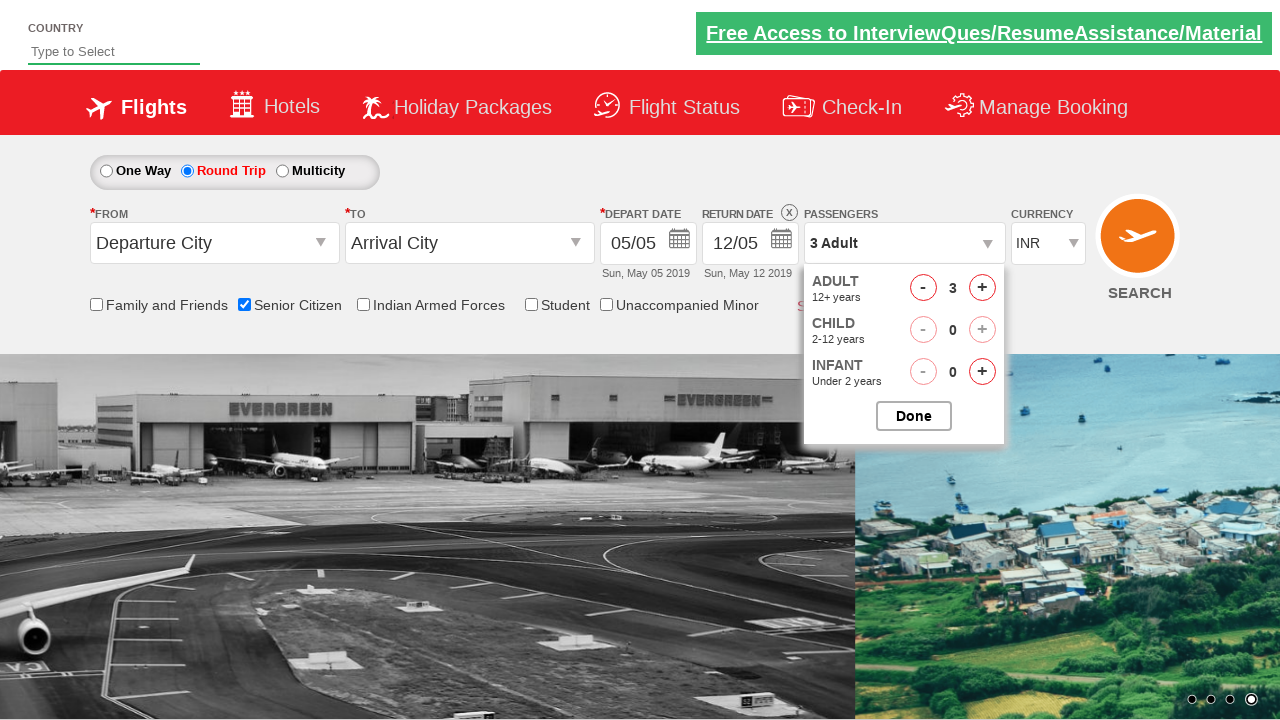

Clicked adult increase button (iteration 3/4) at (982, 288) on #hrefIncAdt
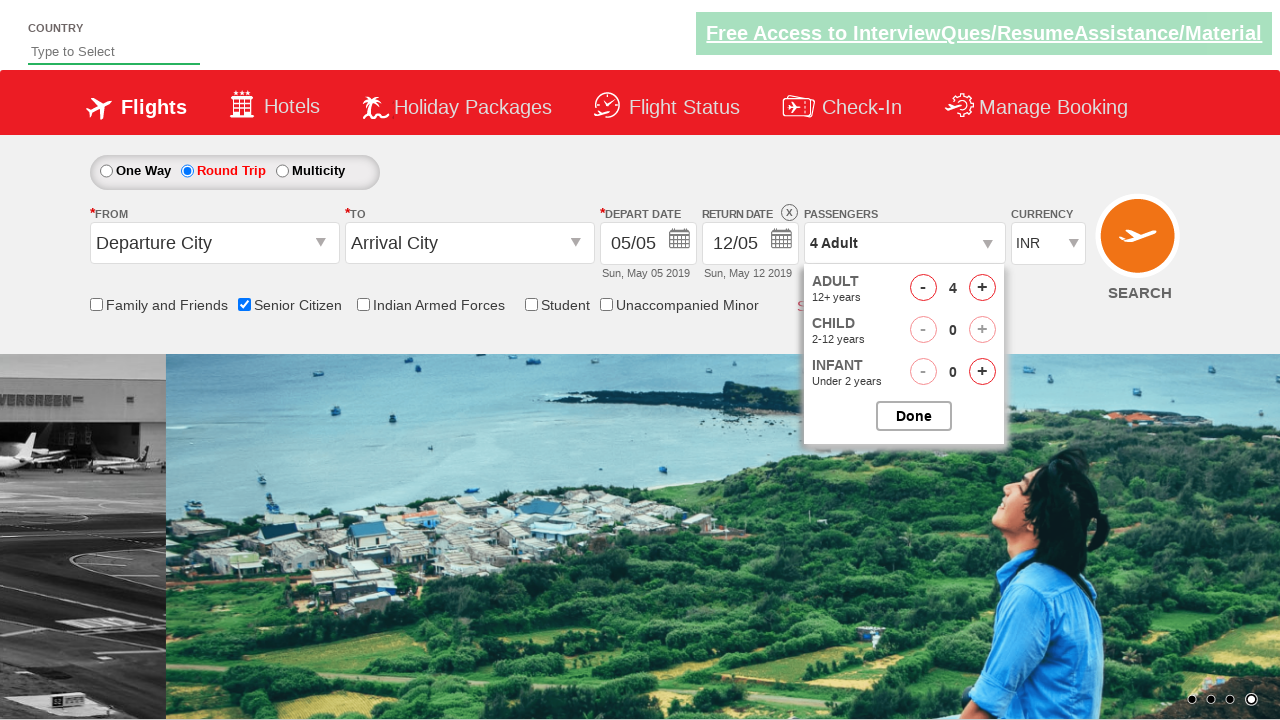

Clicked adult increase button (iteration 4/4) at (982, 288) on #hrefIncAdt
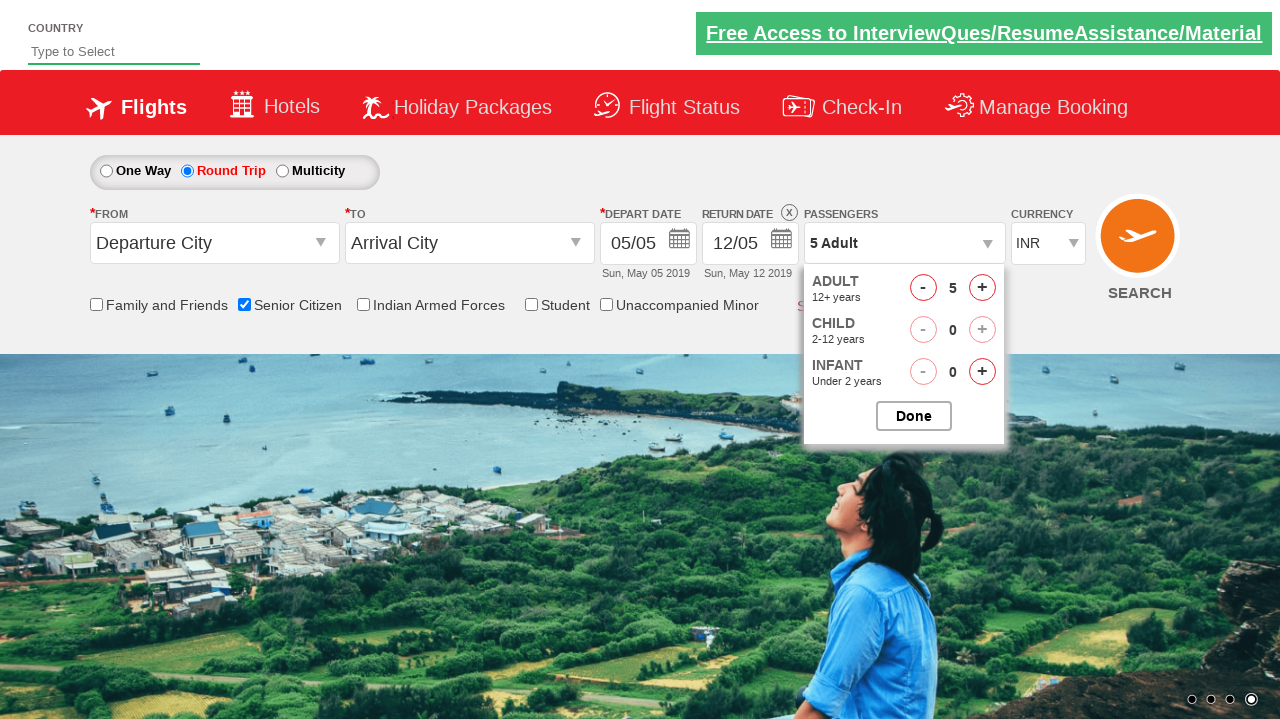

Retrieved updated passenger text: 5 Adult
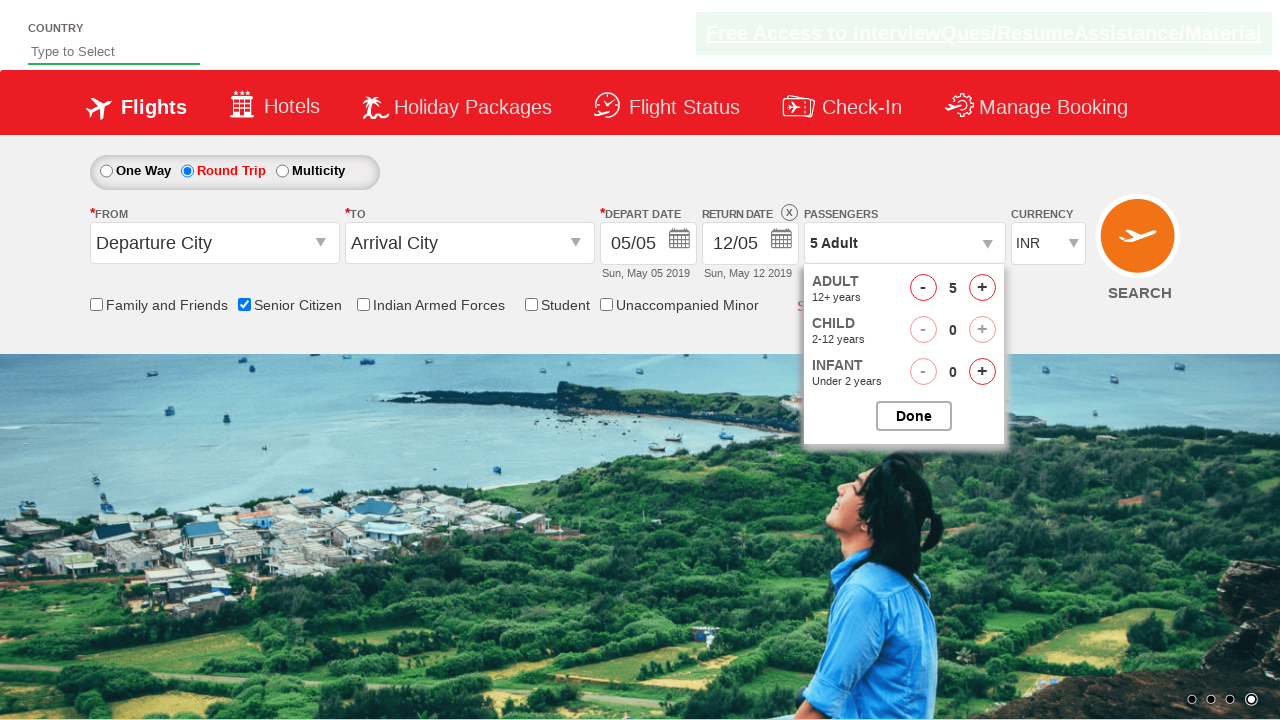

Verified passenger count is now 5 Adult
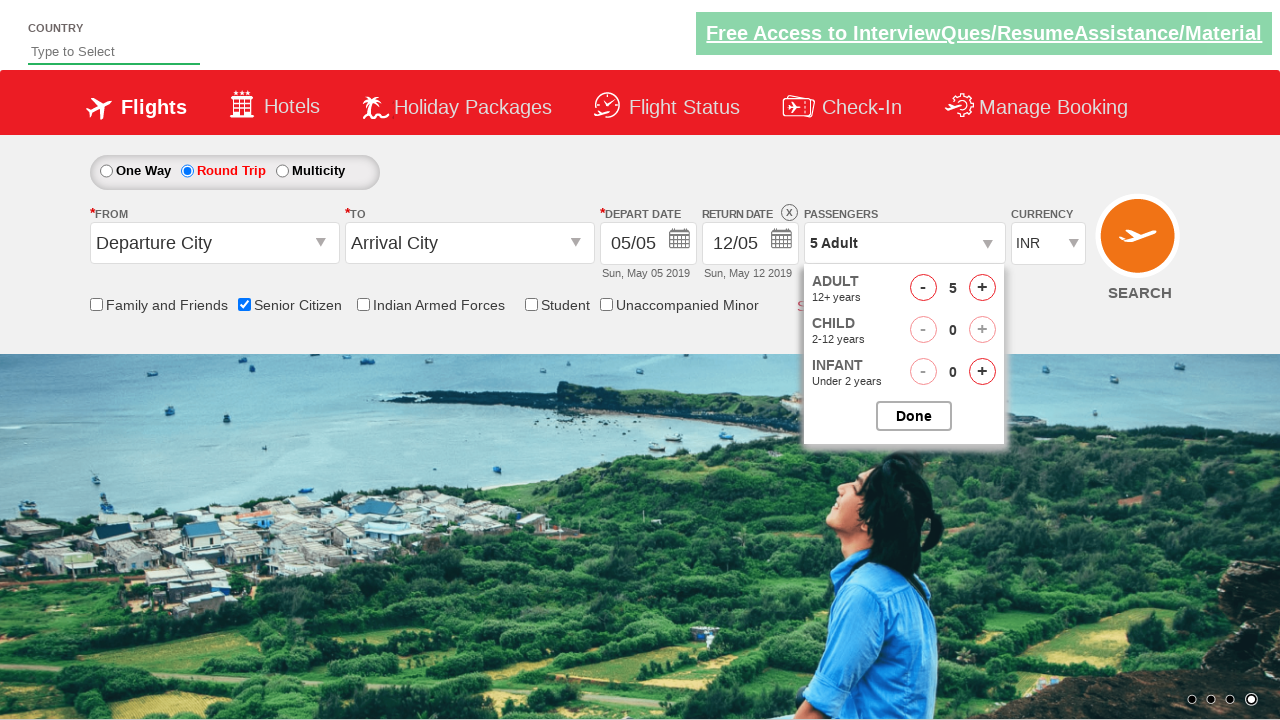

Closed passenger dropdown at (914, 416) on #btnclosepaxoption
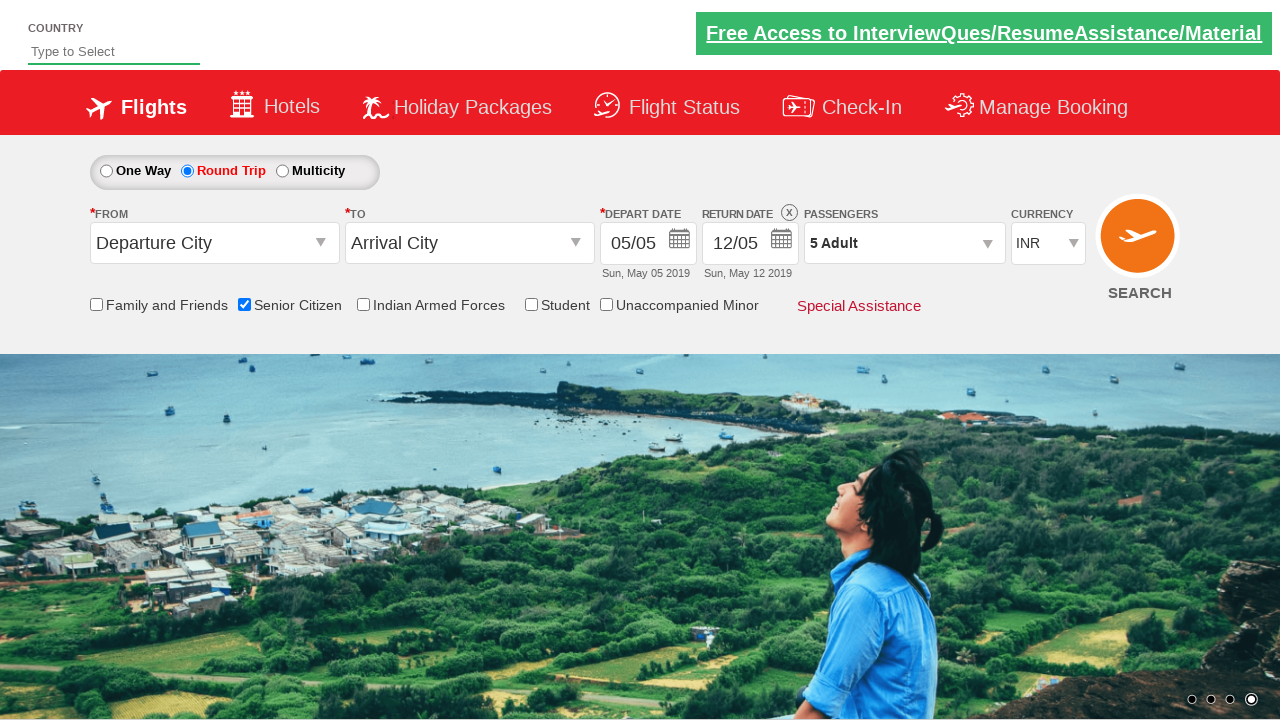

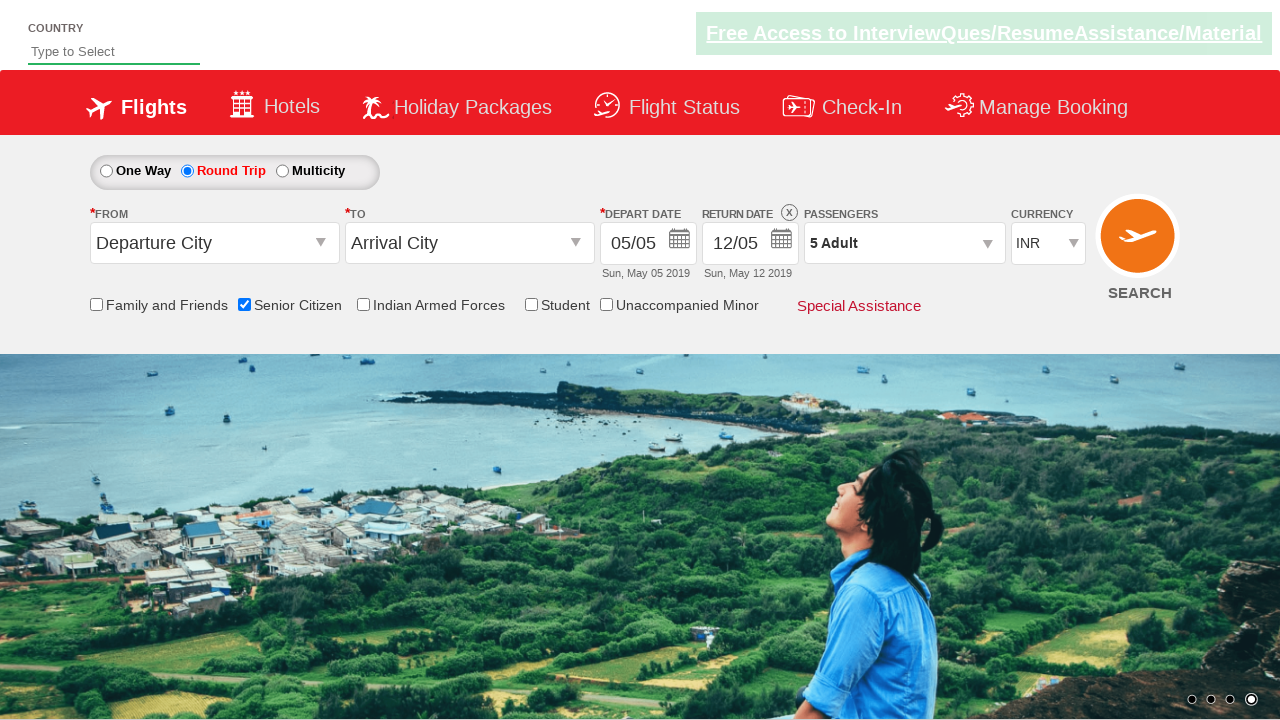